Tests the text box form by entering valid personal information (full name, email, current address, permanent address) and verifying the submitted data appears correctly in the output section.

Starting URL: https://demoqa.com/text-box

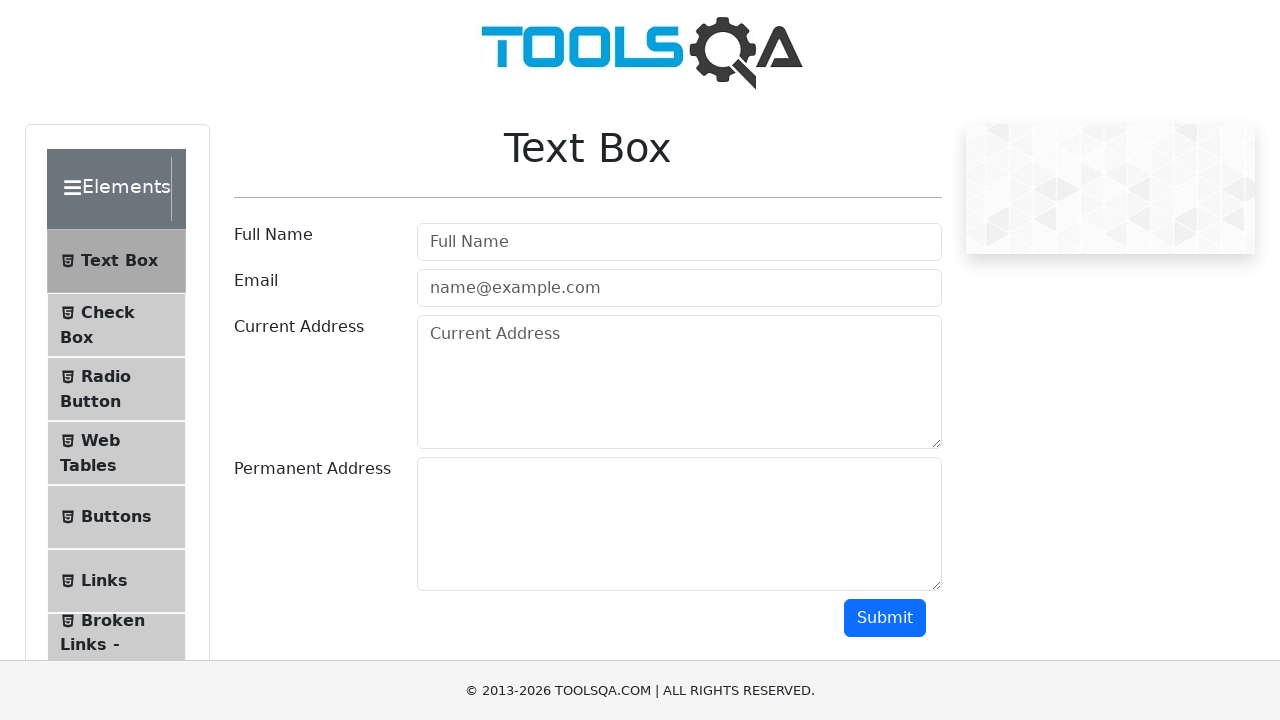

Filled full name field with 'Michael Rodriguez' on #userName
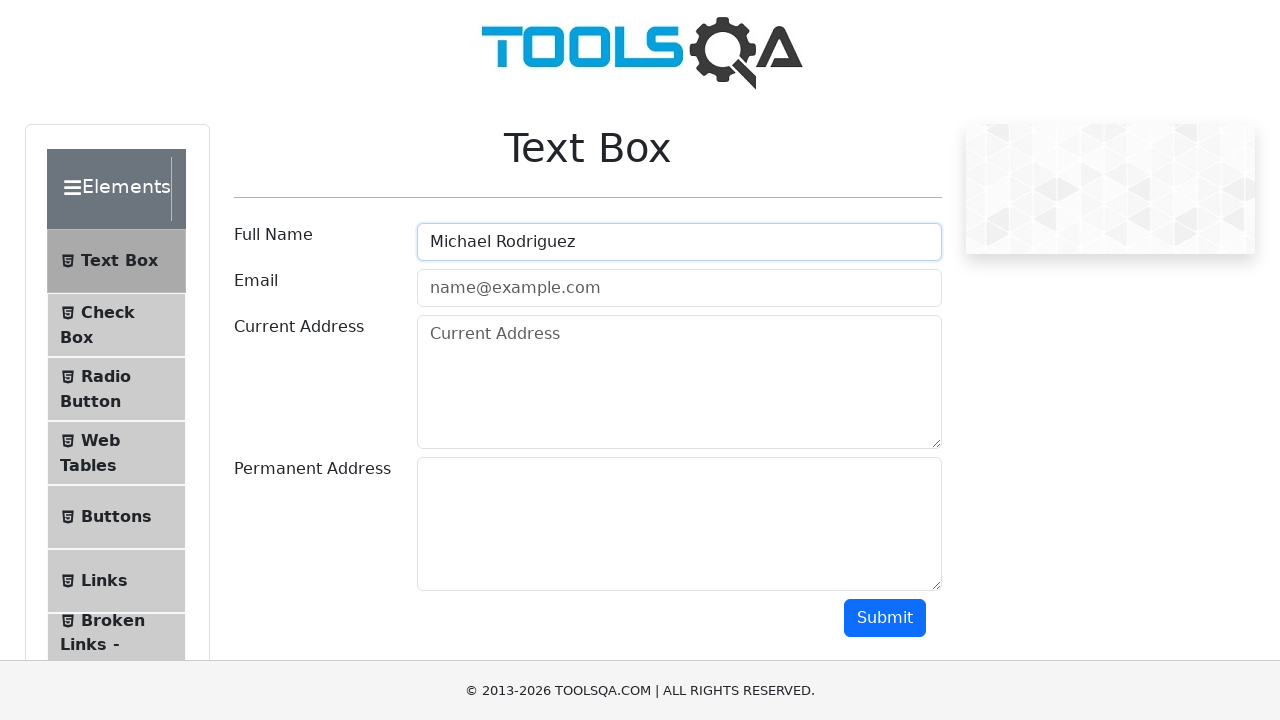

Filled email field with 'michael.rodriguez@testmail.com' on #userEmail
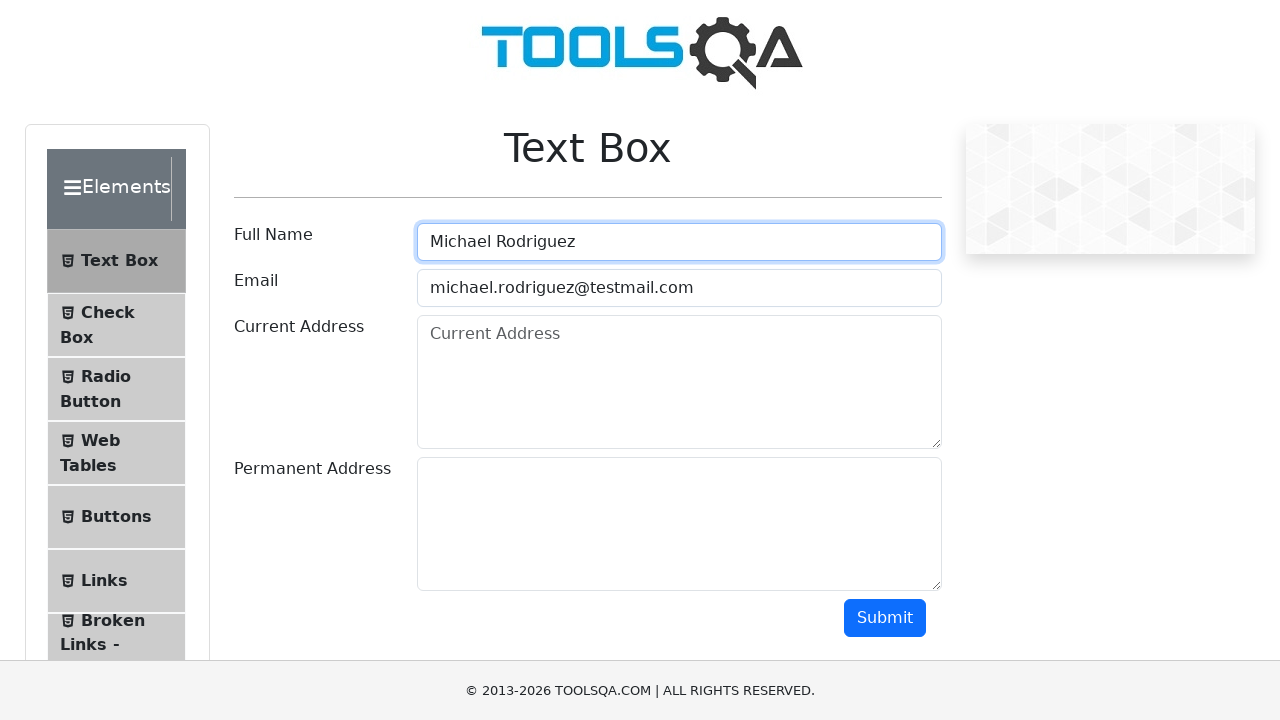

Filled current address field with '742 Evergreen Terrace, Springfield' on #currentAddress
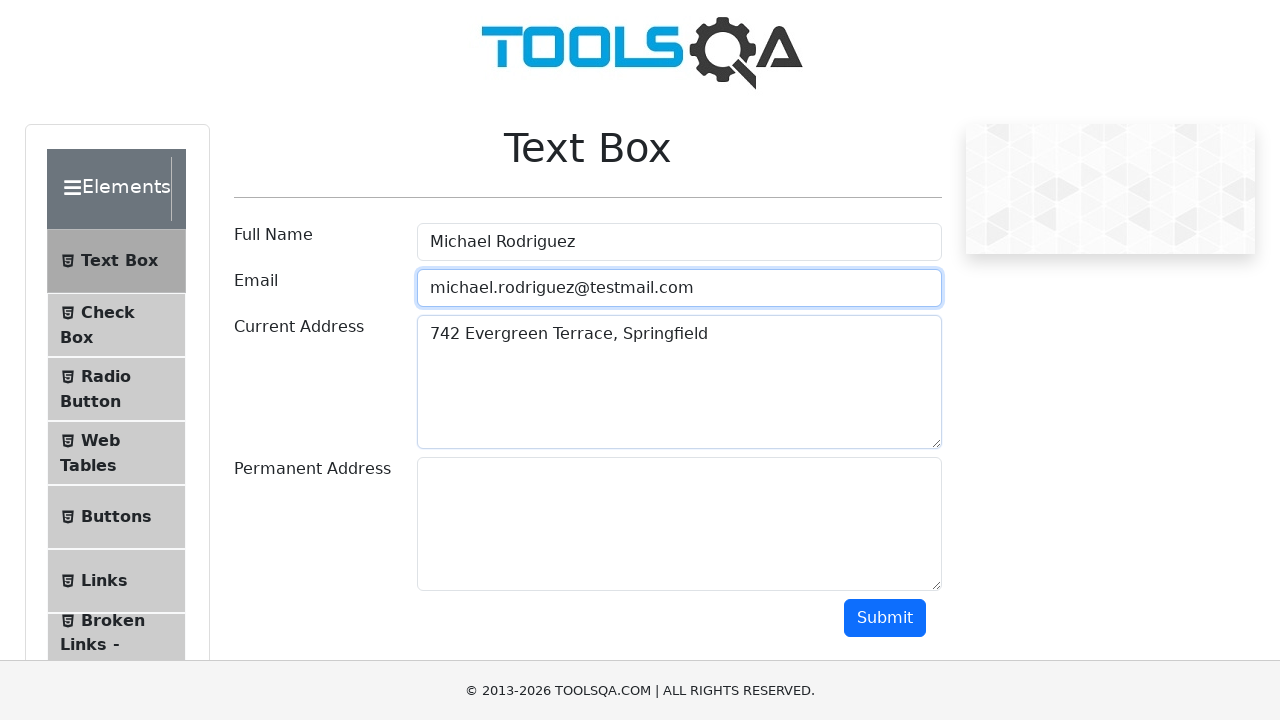

Filled permanent address field with '742 Evergreen Terrace, Springfield' on #permanentAddress
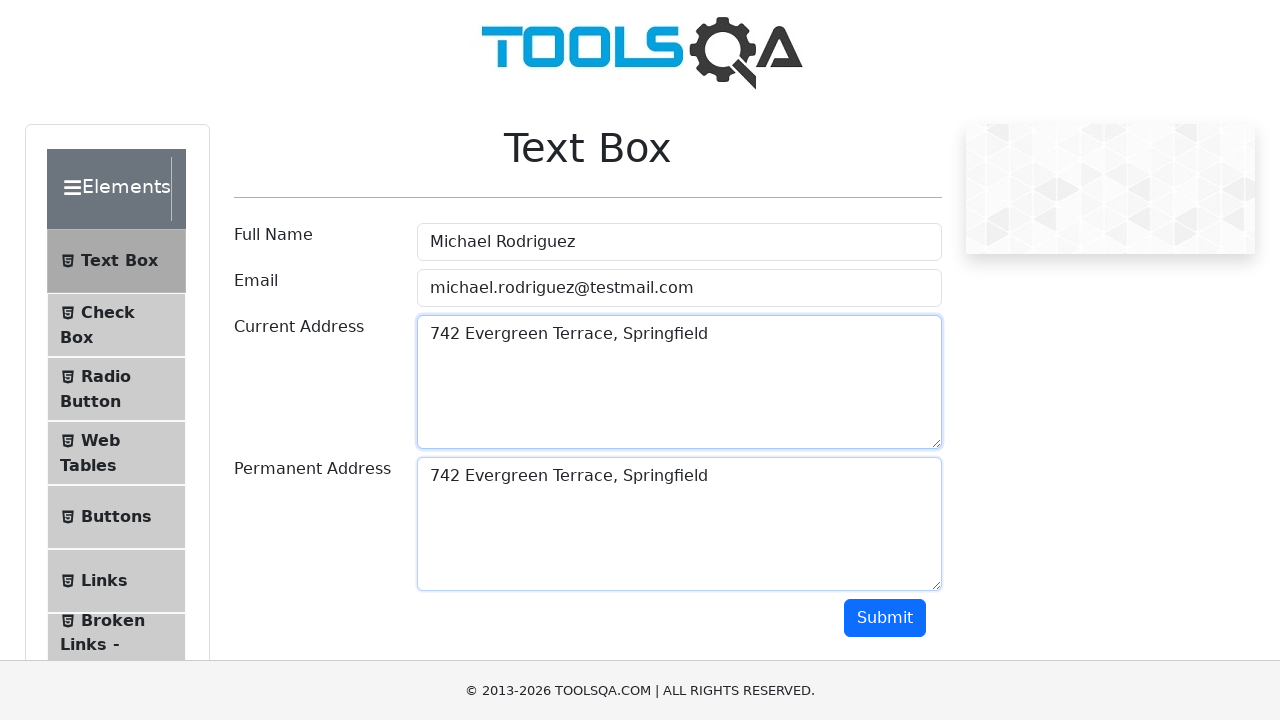

Clicked submit button to submit the form at (885, 618) on #submit
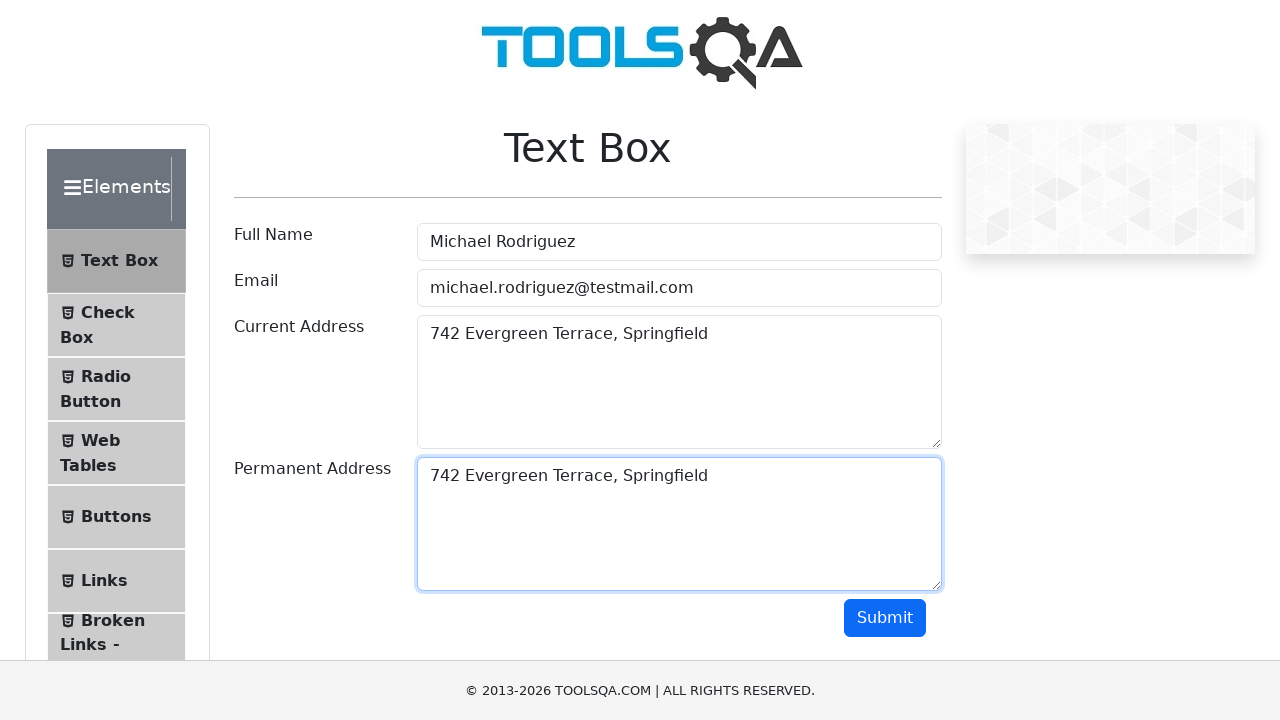

Output section loaded successfully
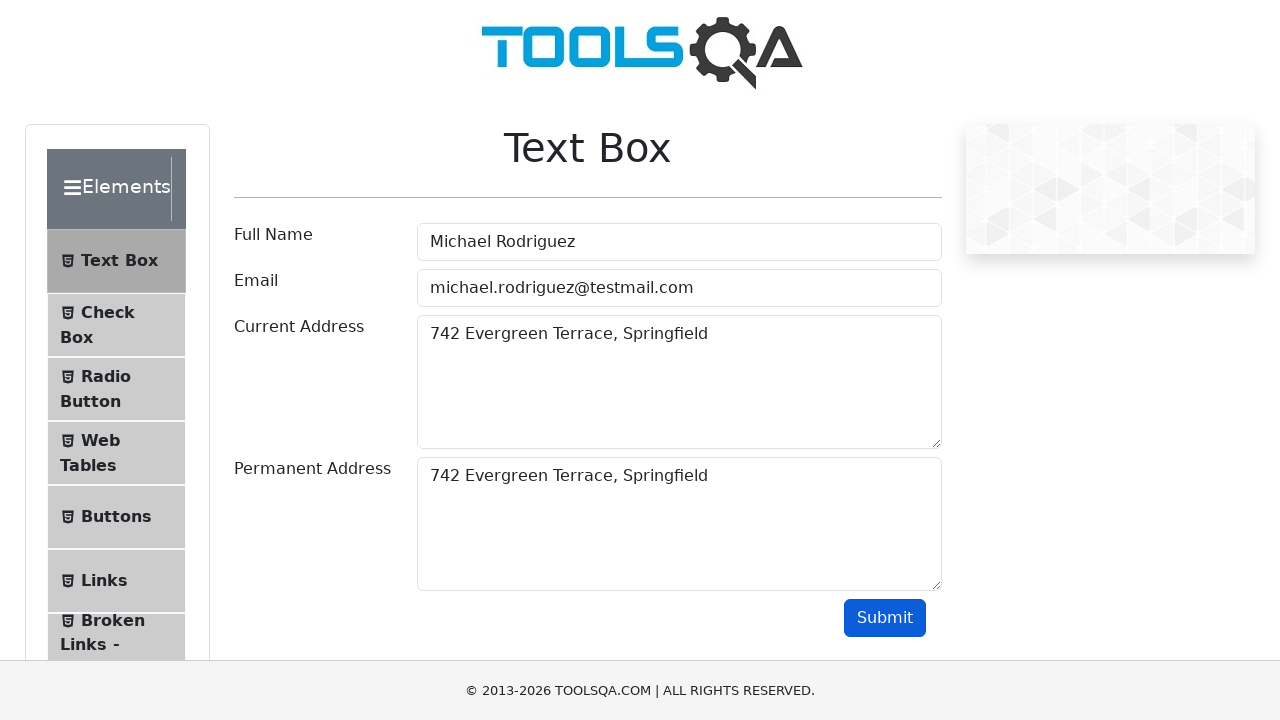

Retrieved output text content
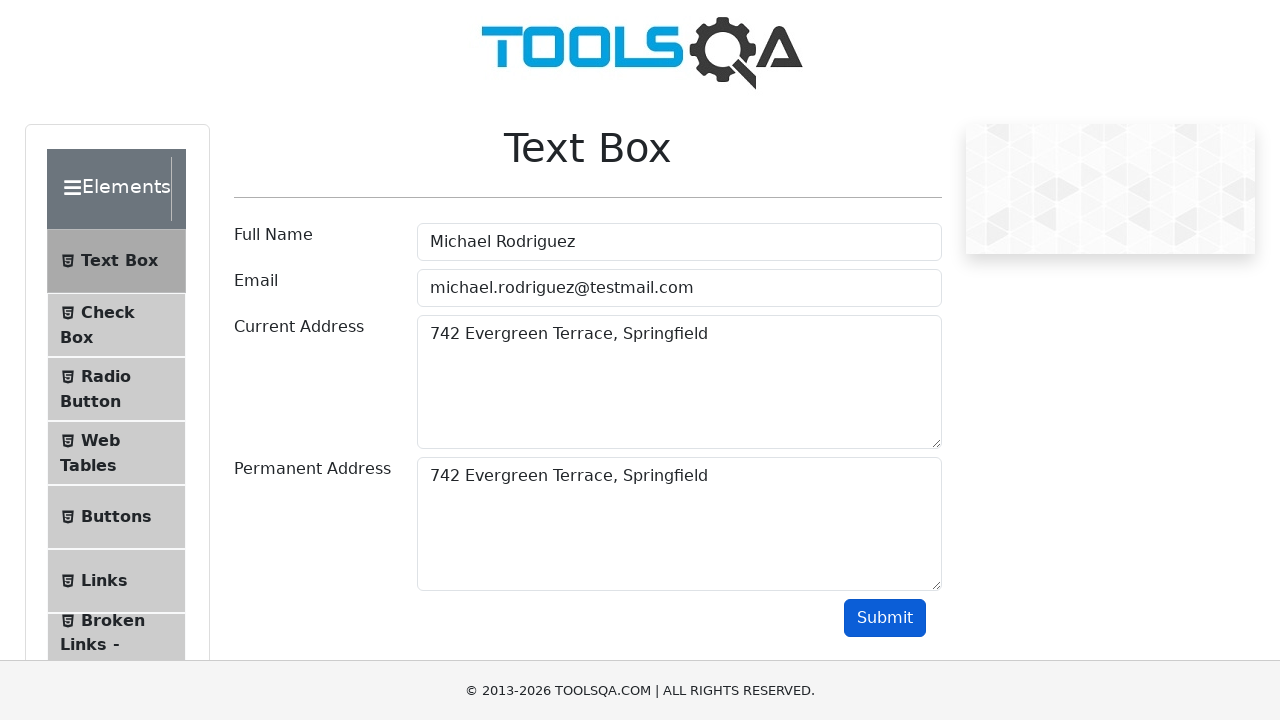

Verified that full name appears in output
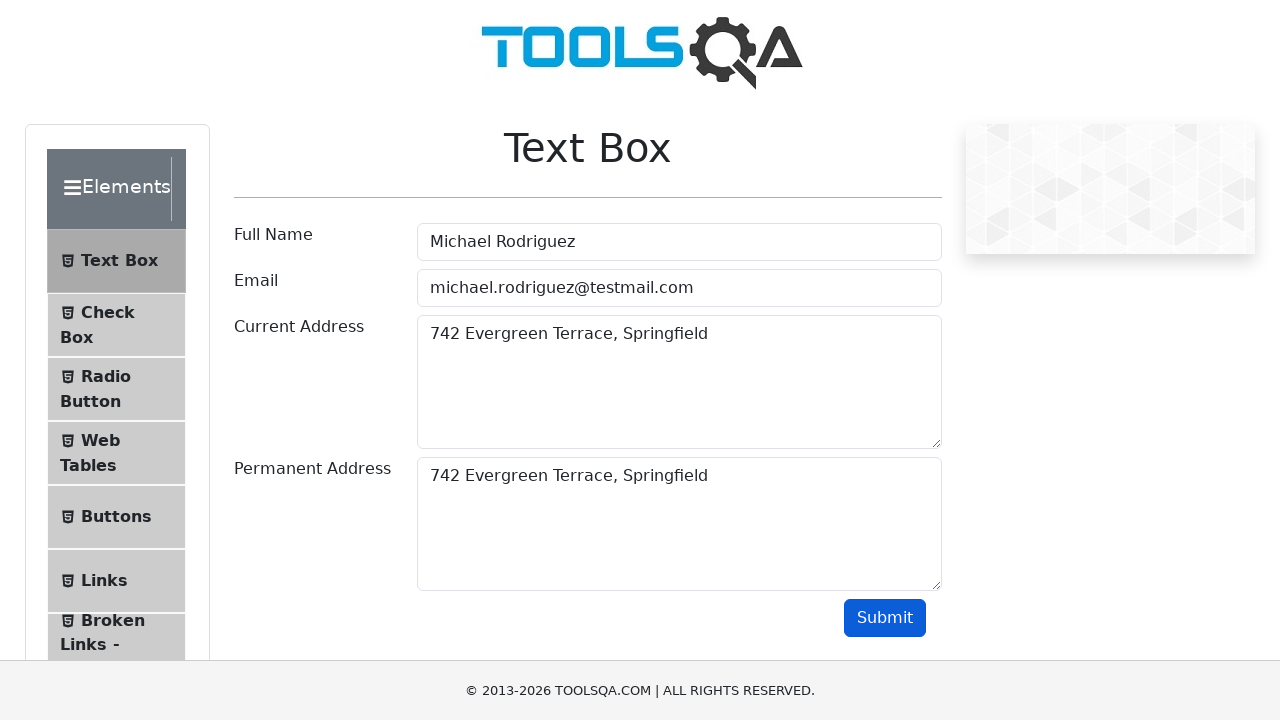

Verified that email appears in output
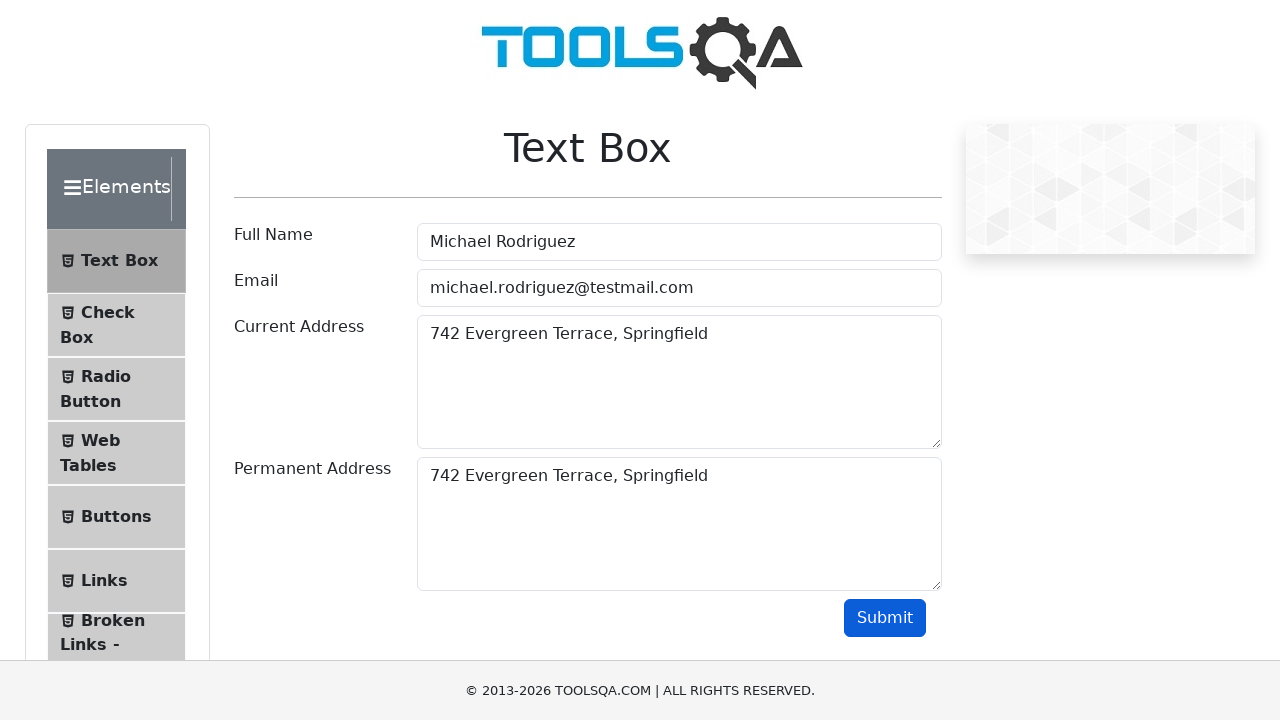

Verified that address appears in output
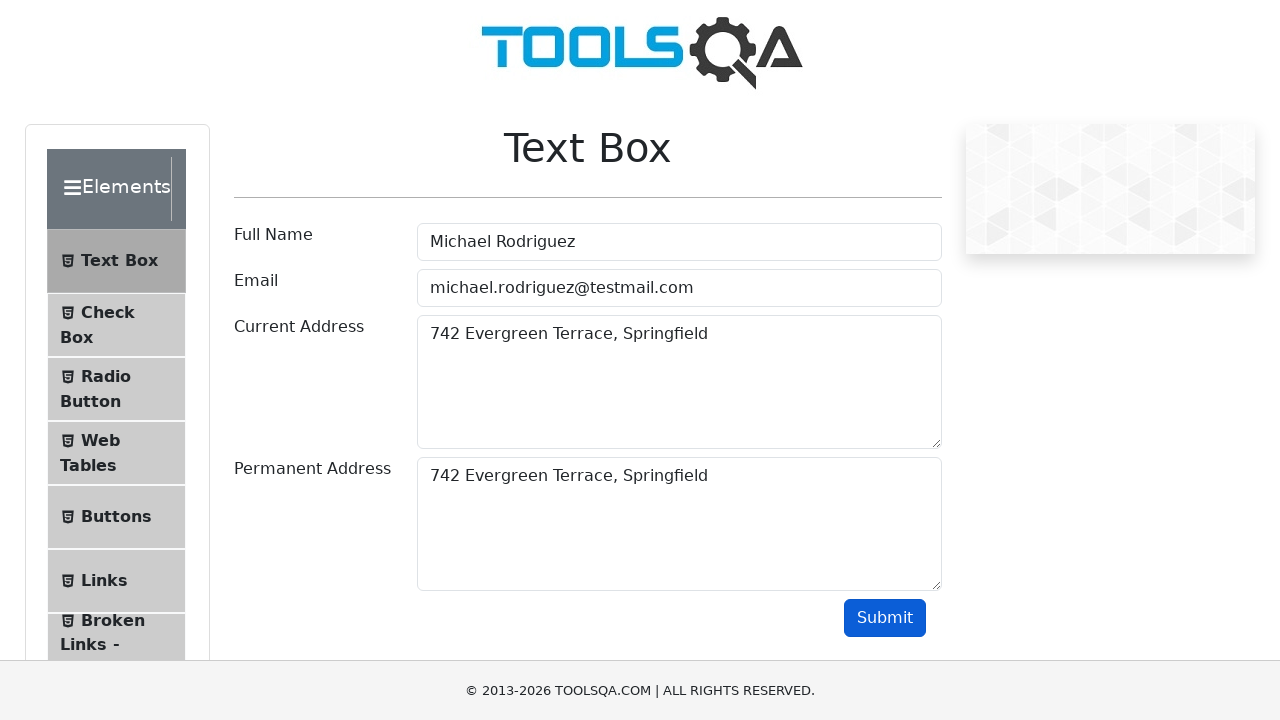

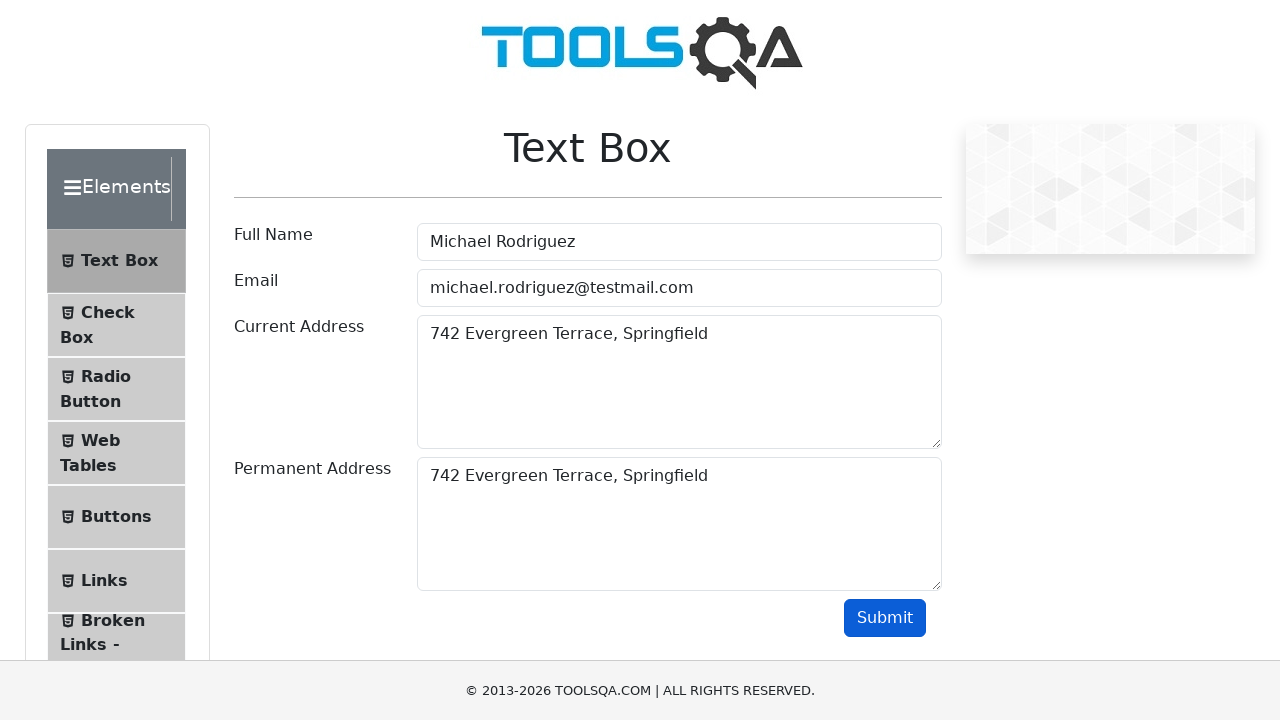